Navigates to a YouTube channel page and waits for the full page content including videos section to load

Starting URL: https://www.youtube.com/@testerstalk

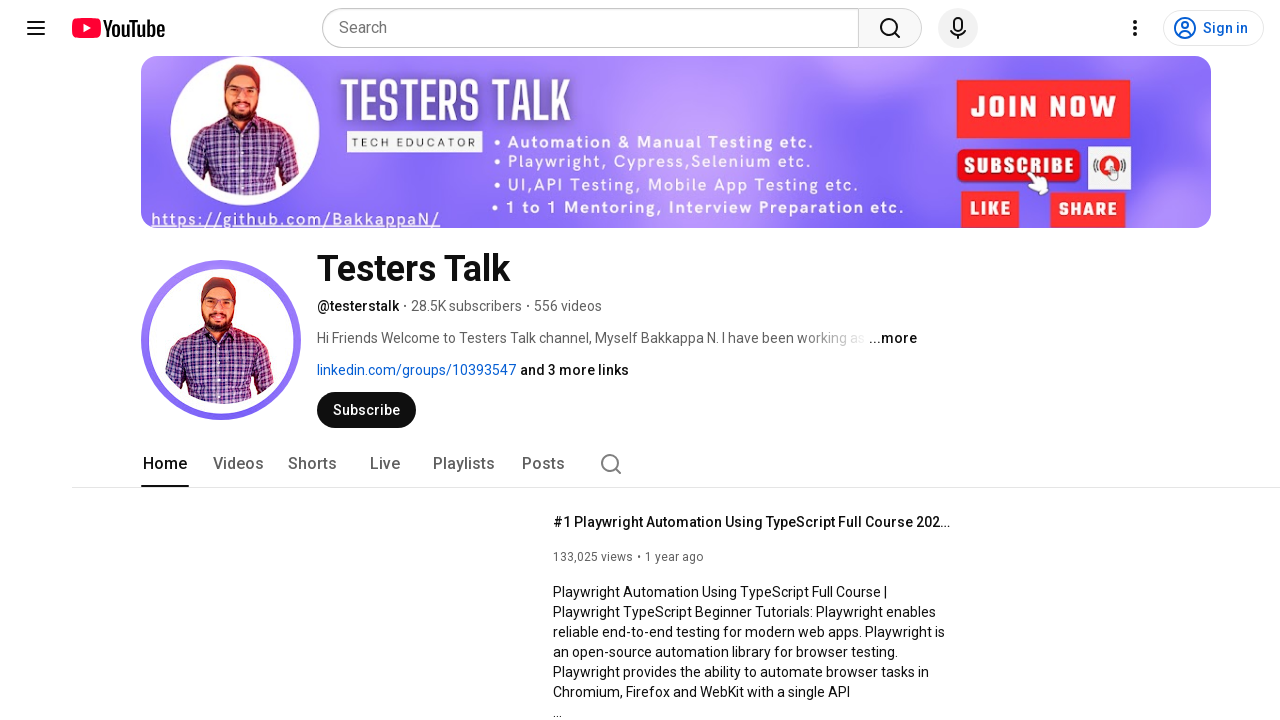

Navigated to YouTube channel page at https://www.youtube.com/@testerstalk
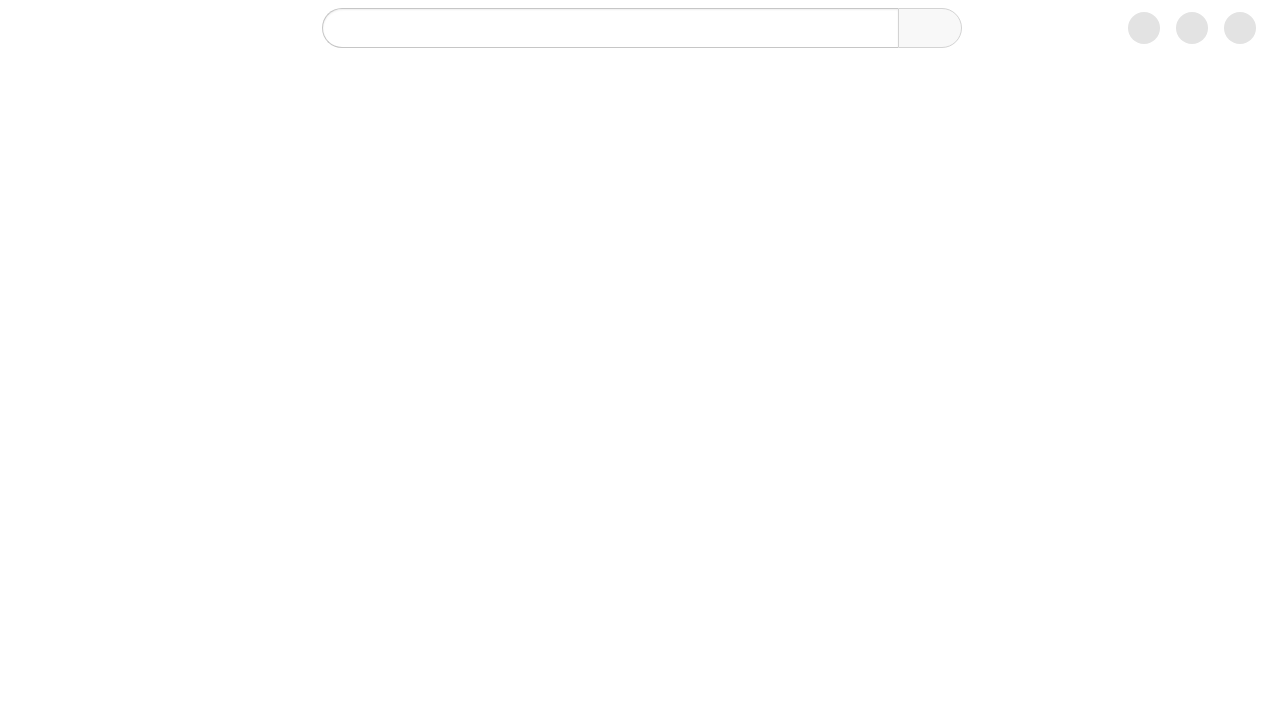

Waited for Videos section to load, indicating full page content has loaded
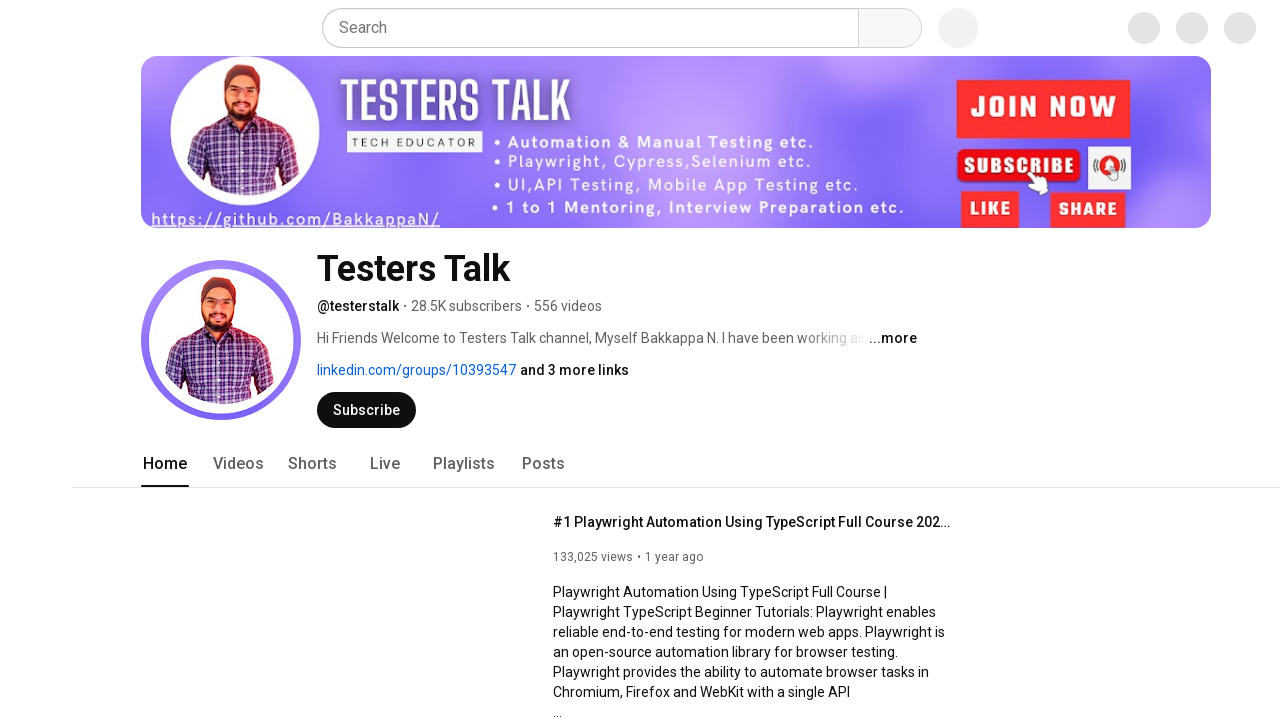

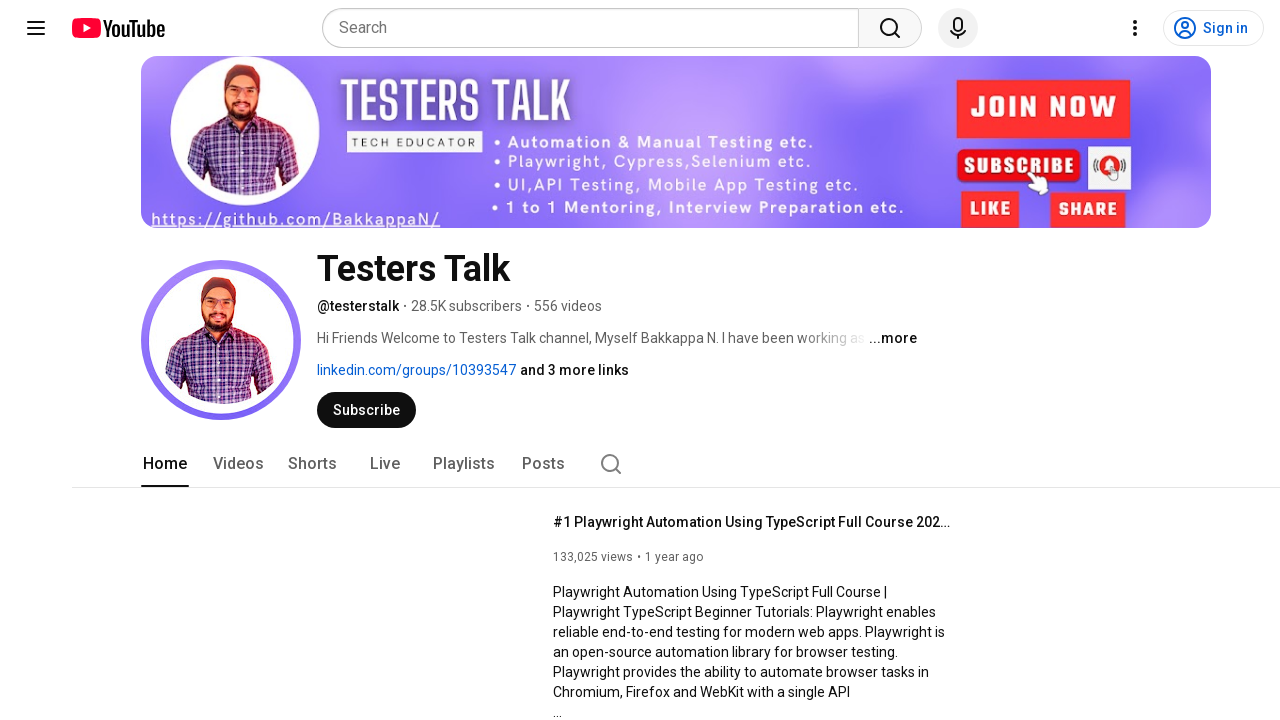